Tests drag and drop functionality on jQuery UI's droppable demo page by dragging an element to a target location within an iframe

Starting URL: https://jqueryui.com/droppable

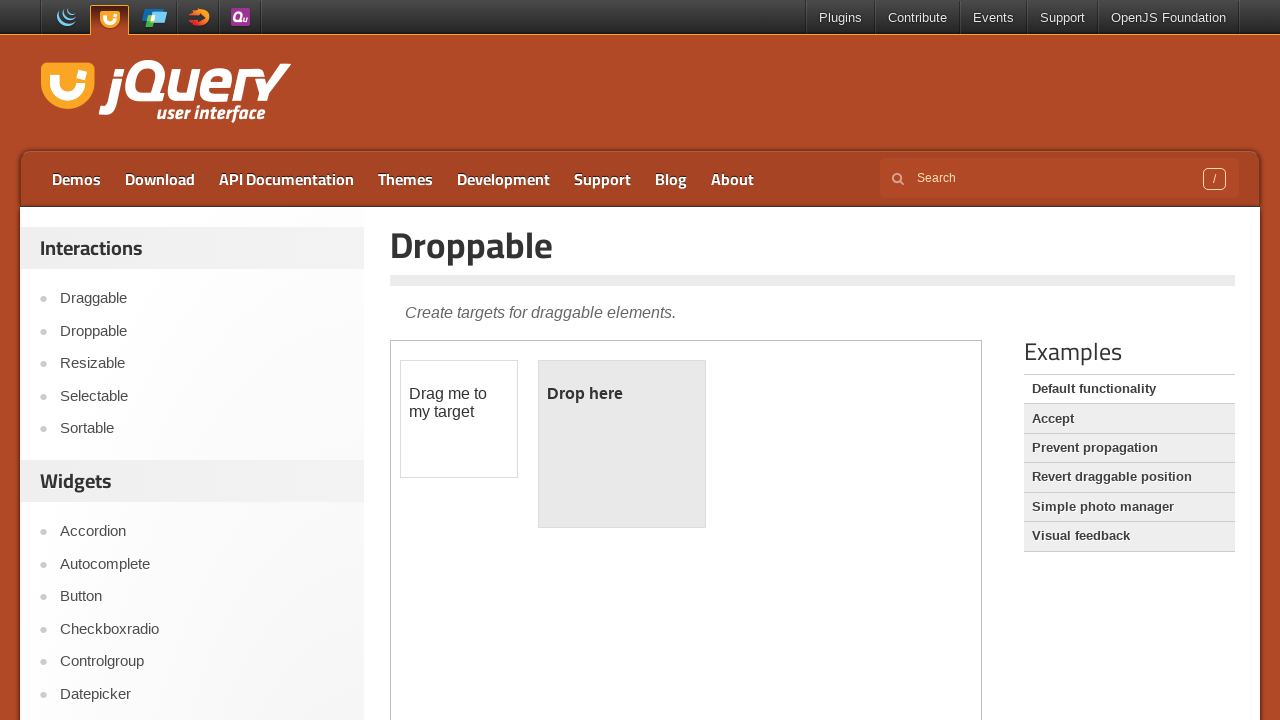

Located the demo iframe for droppable test
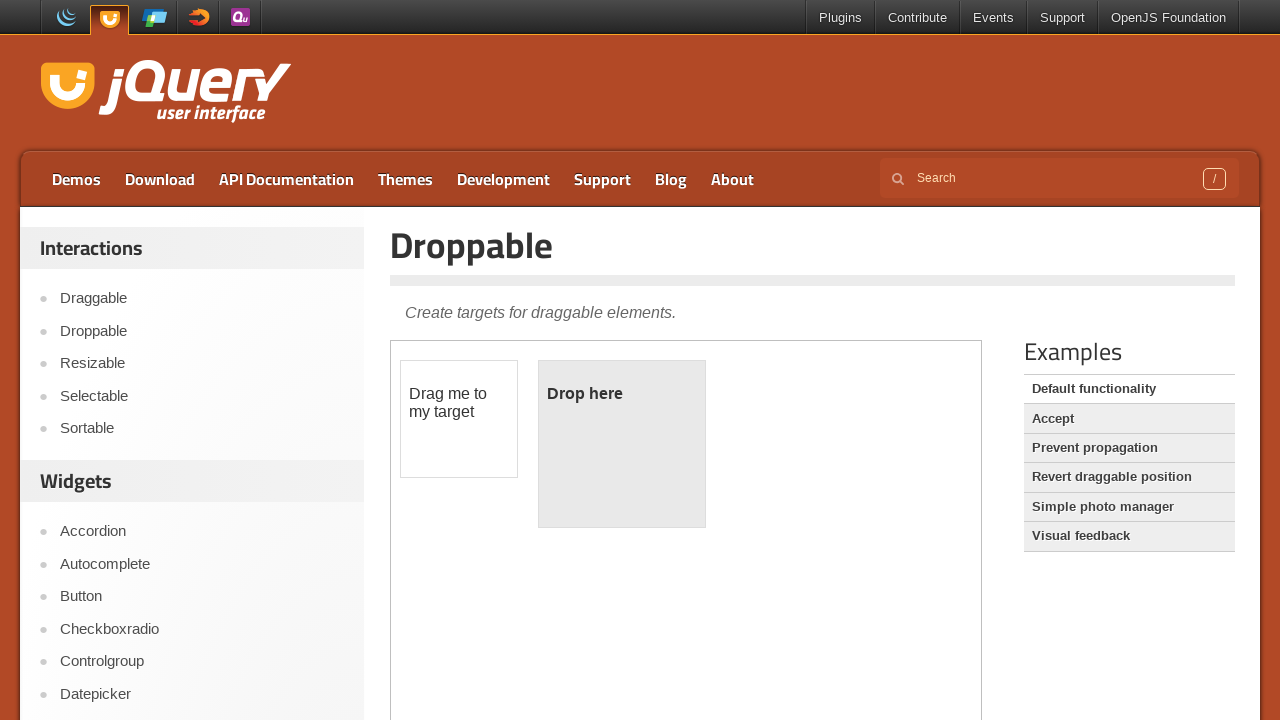

Located the draggable element within the iframe
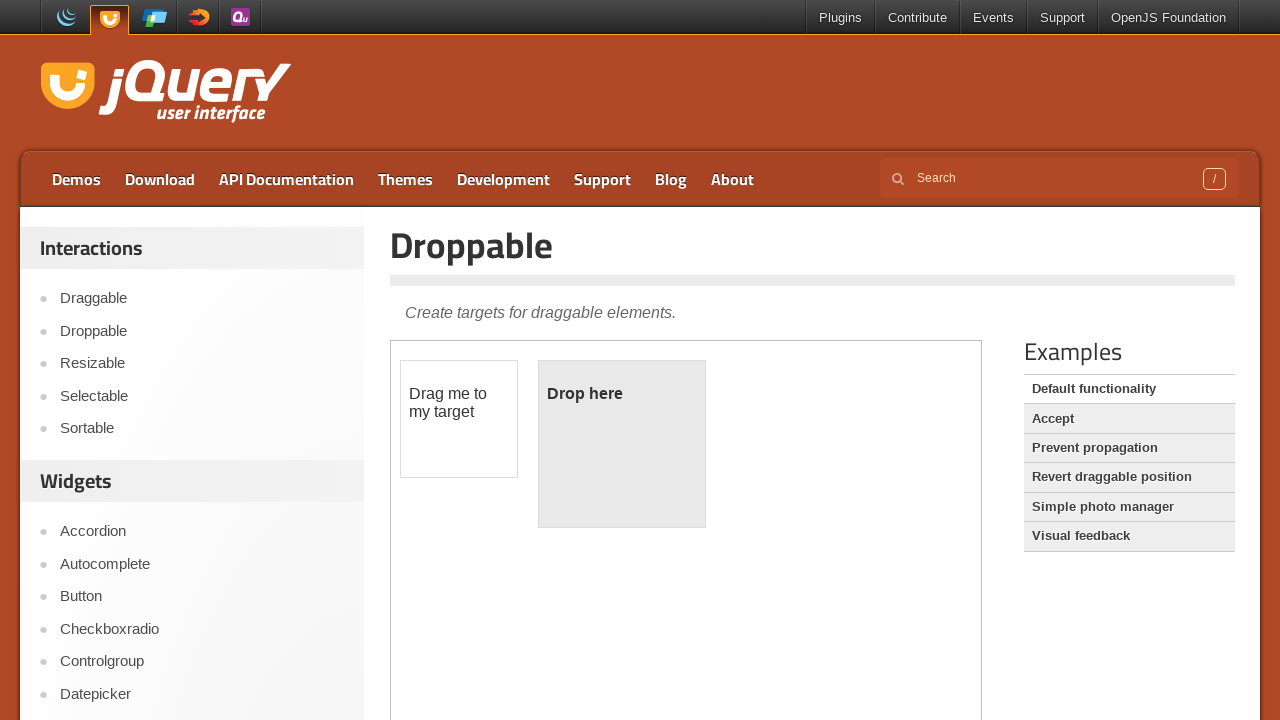

Located the droppable target element within the iframe
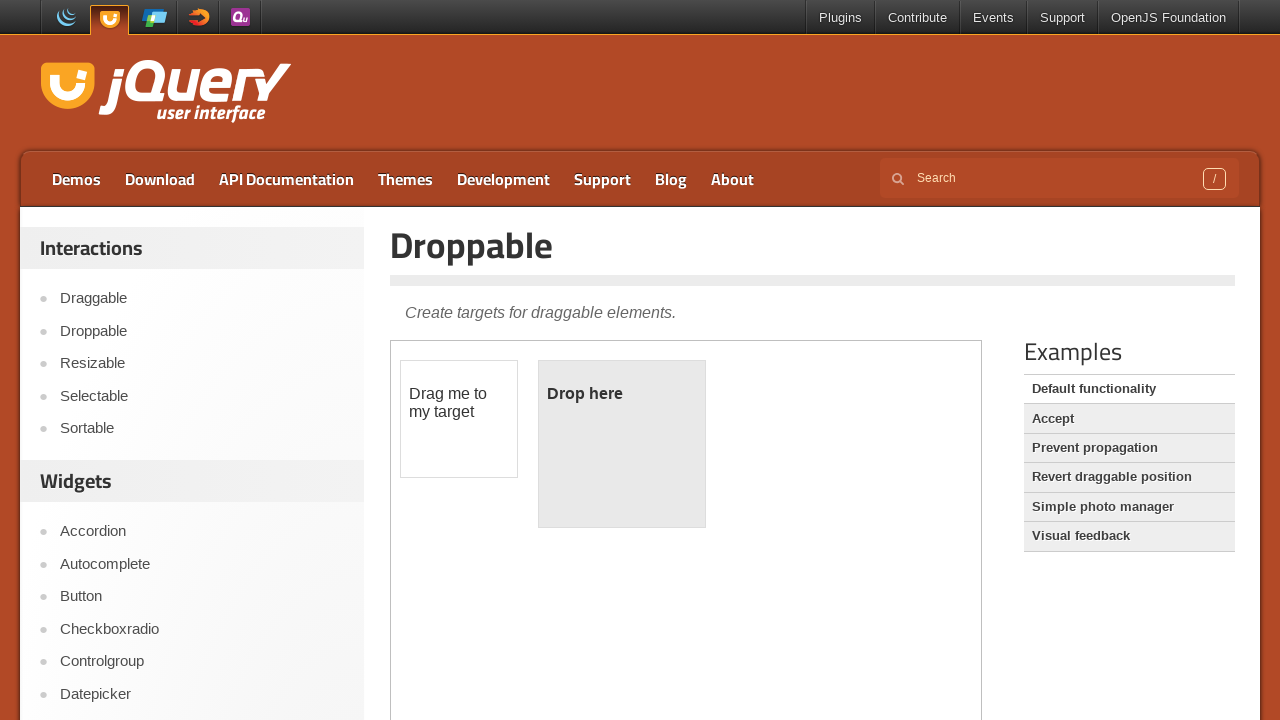

Dragged the draggable element to the droppable target location at (622, 444)
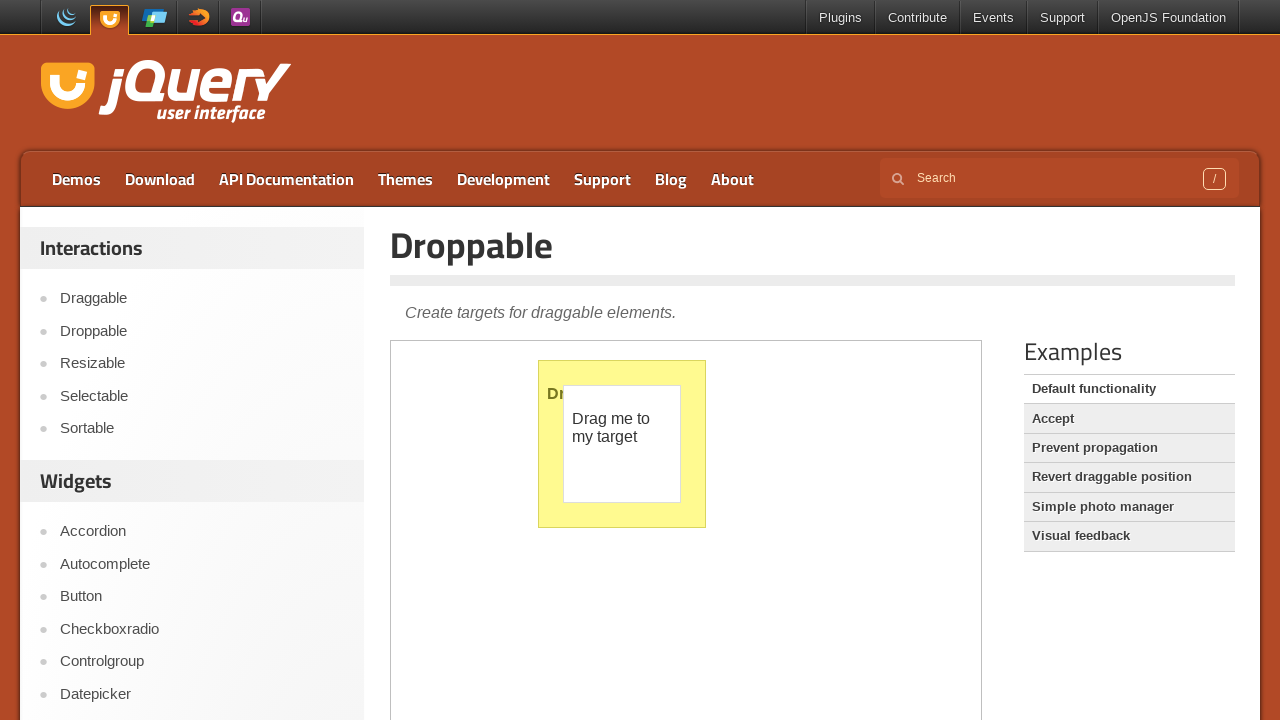

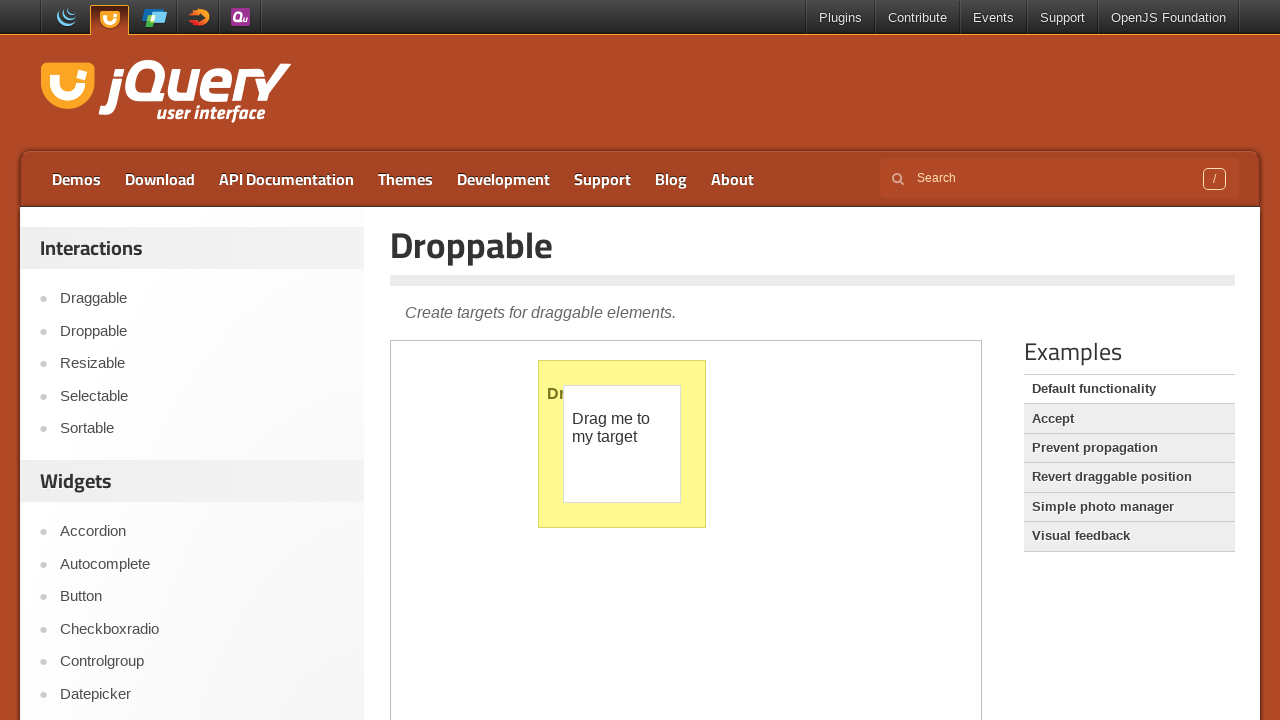